Navigates to JustDial homepage and verifies the page loads successfully

Starting URL: https://www.justdial.com/

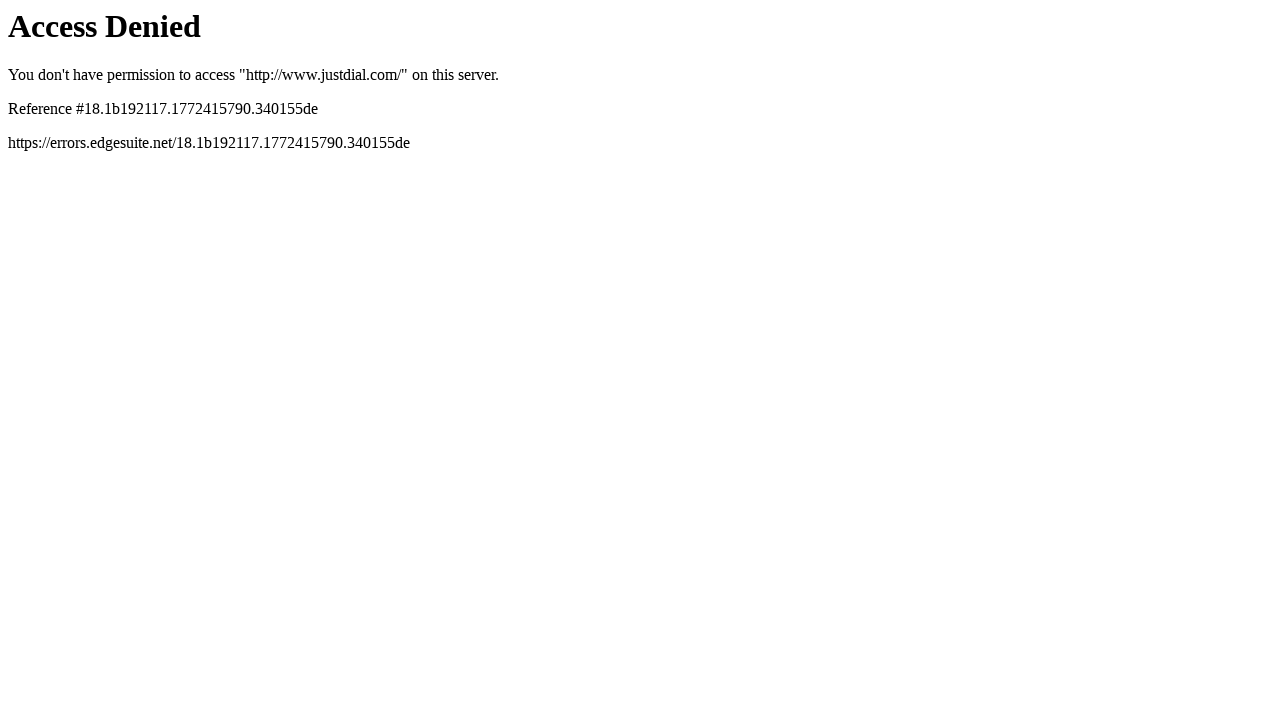

Navigated to JustDial homepage
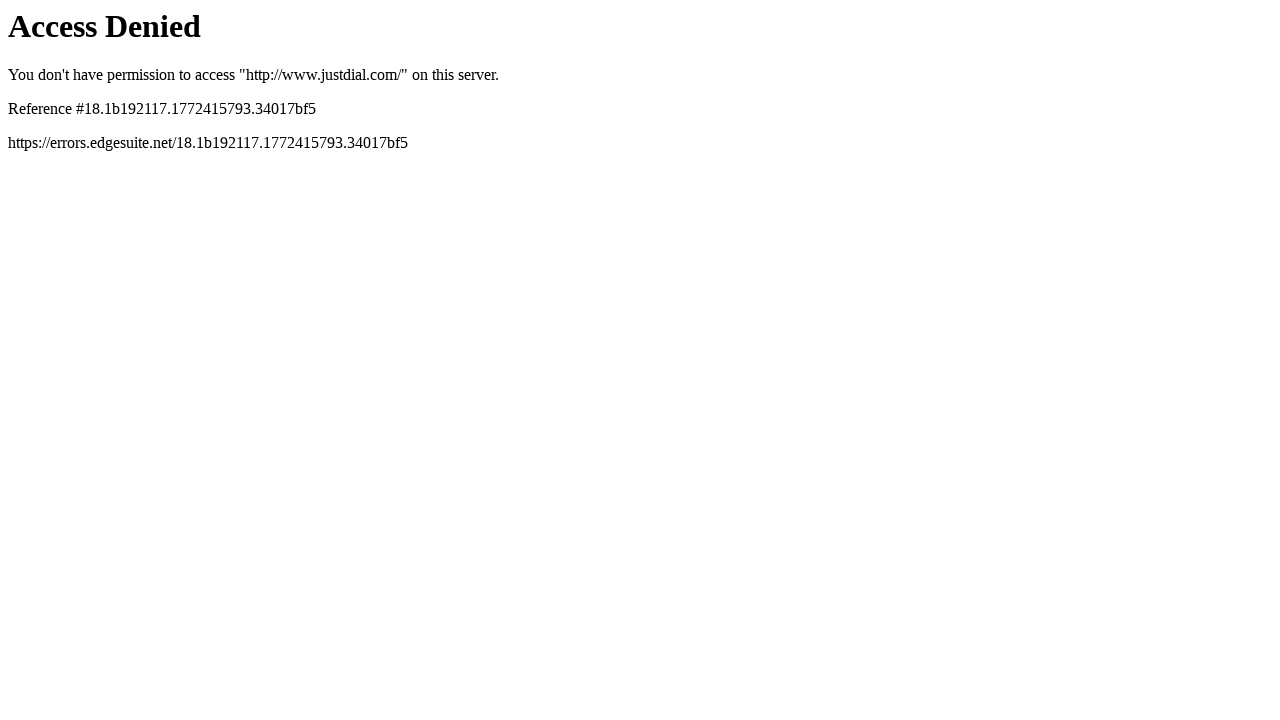

Page DOM content loaded
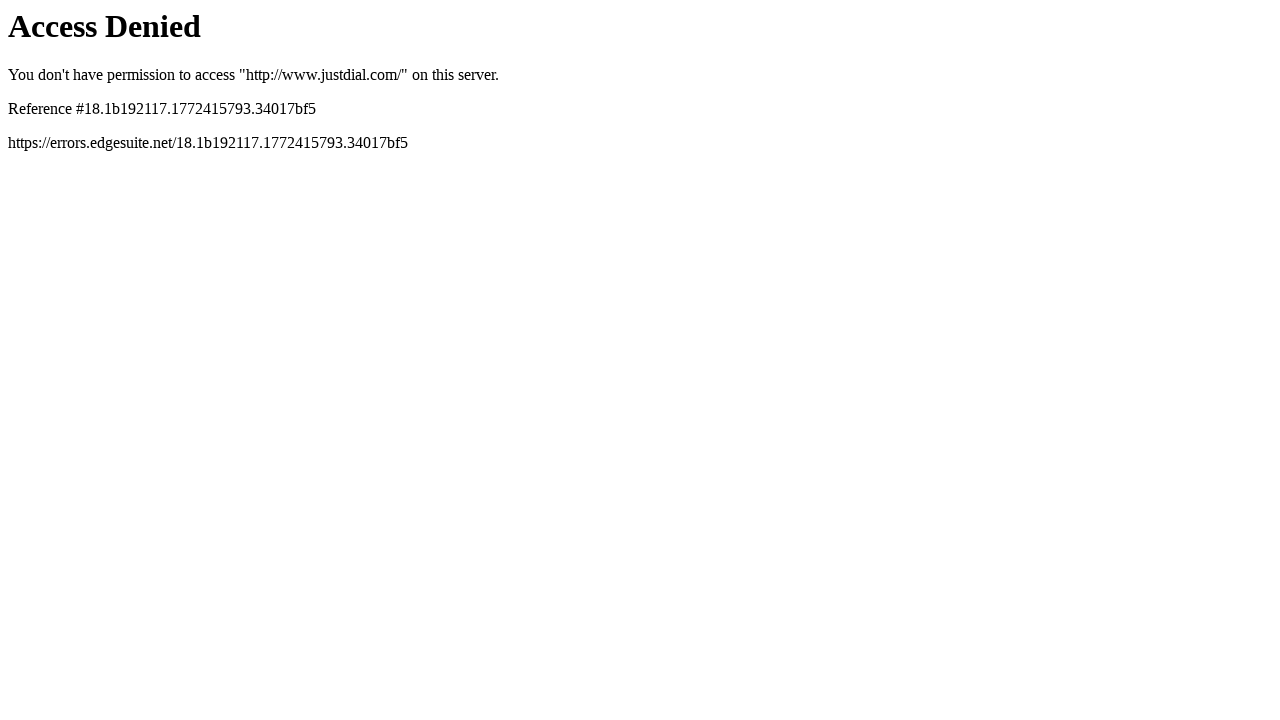

Body element is present, page loaded successfully
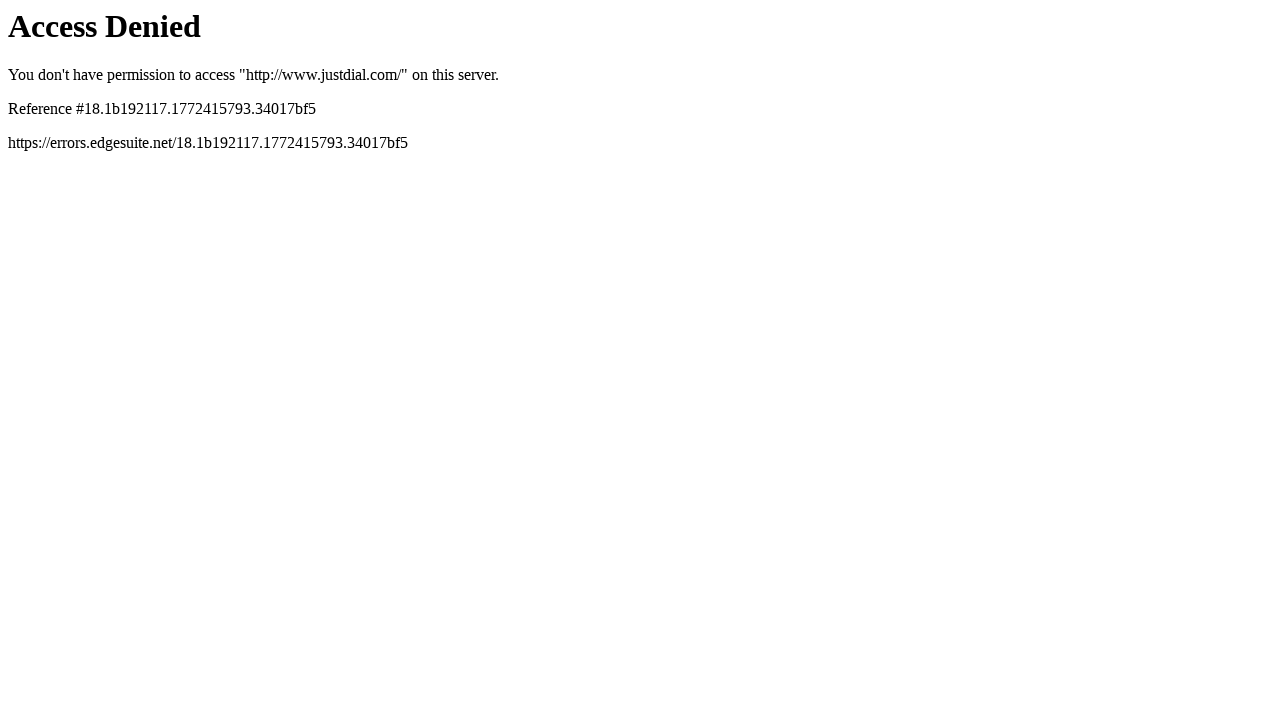

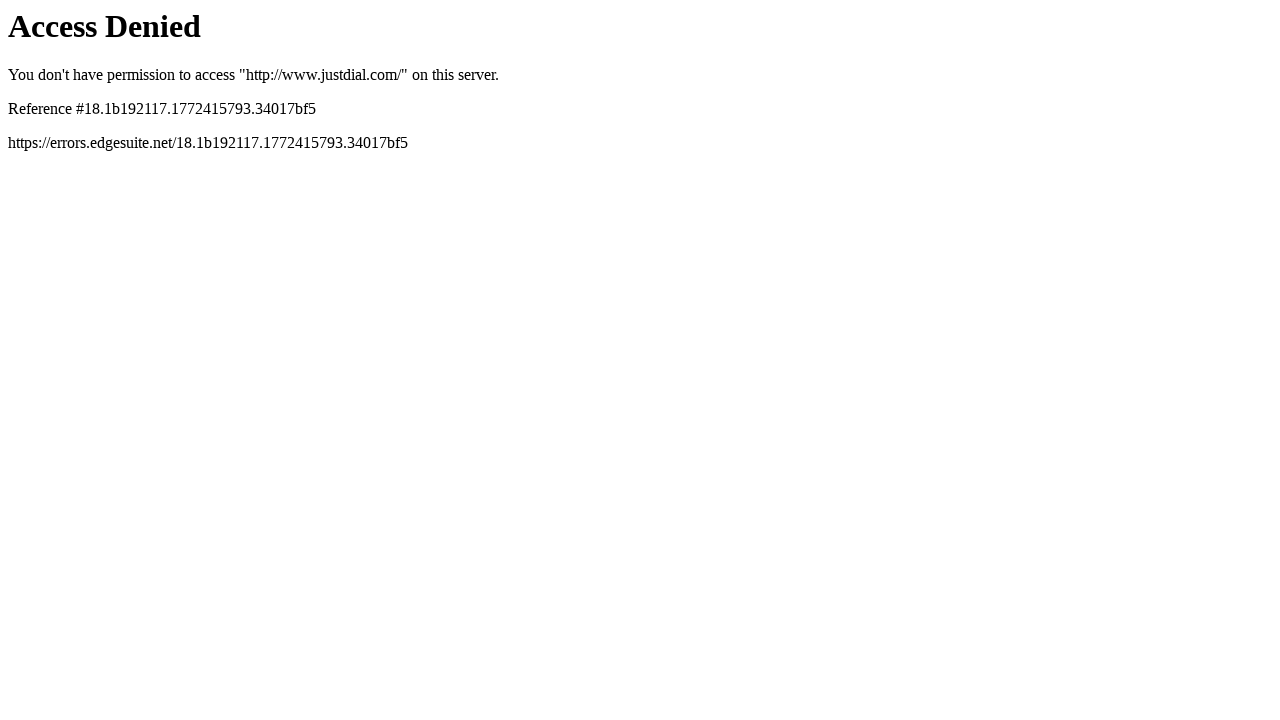